Fills out an Angular practice form by entering name, email, password, checking a checkbox, and selecting a gender from a dropdown

Starting URL: https://rahulshettyacademy.com/angularpractice/

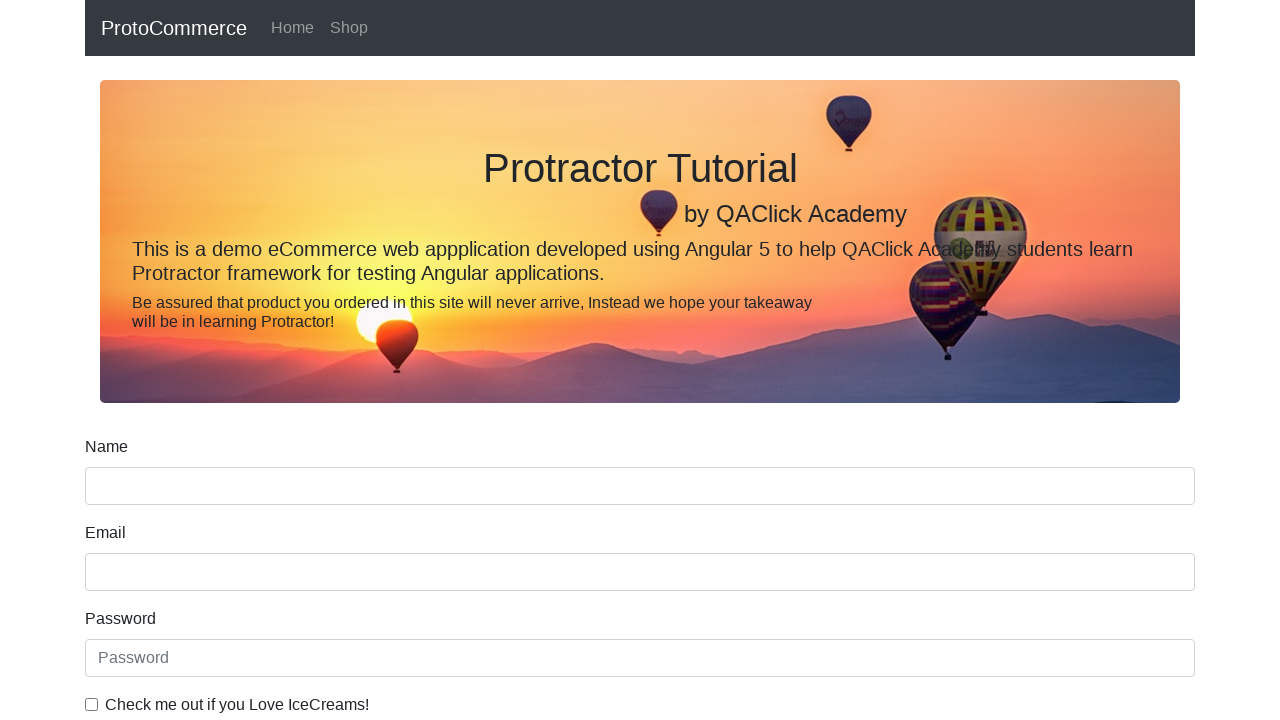

Filled name field with 'Dhara' on input[name='name']
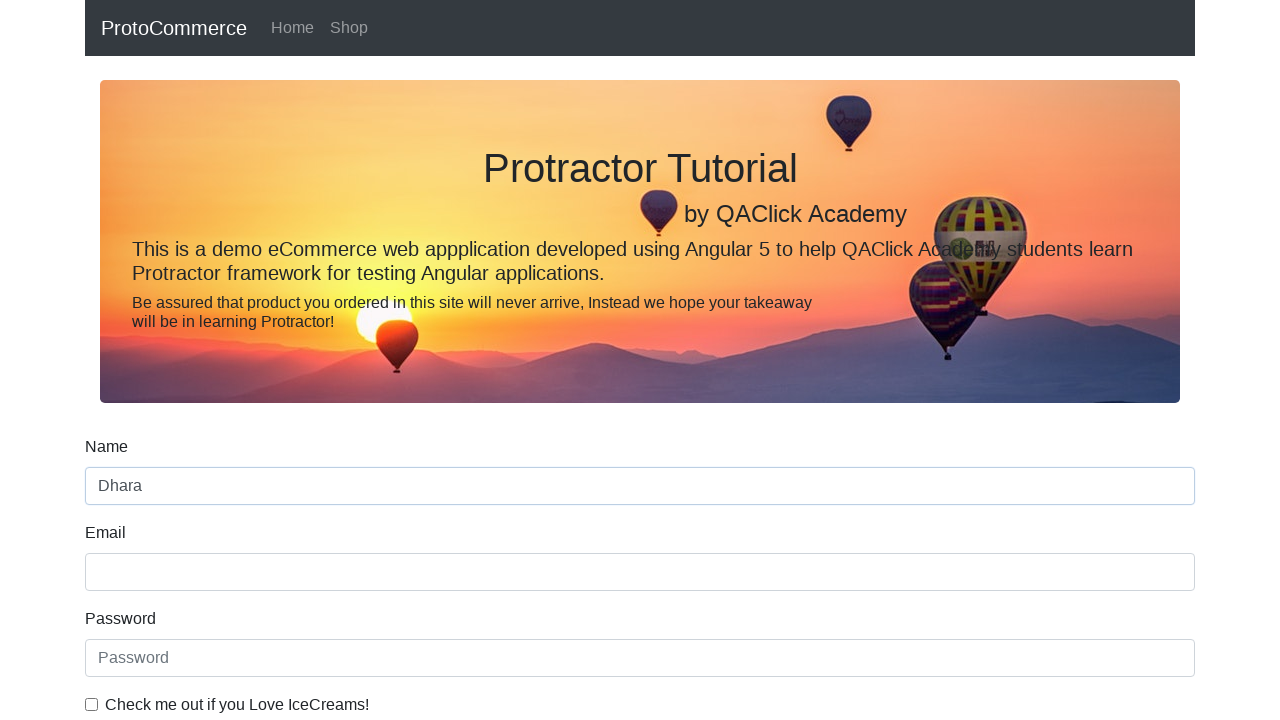

Filled email field with 'dhara25@gmail.com' on input[name='email']
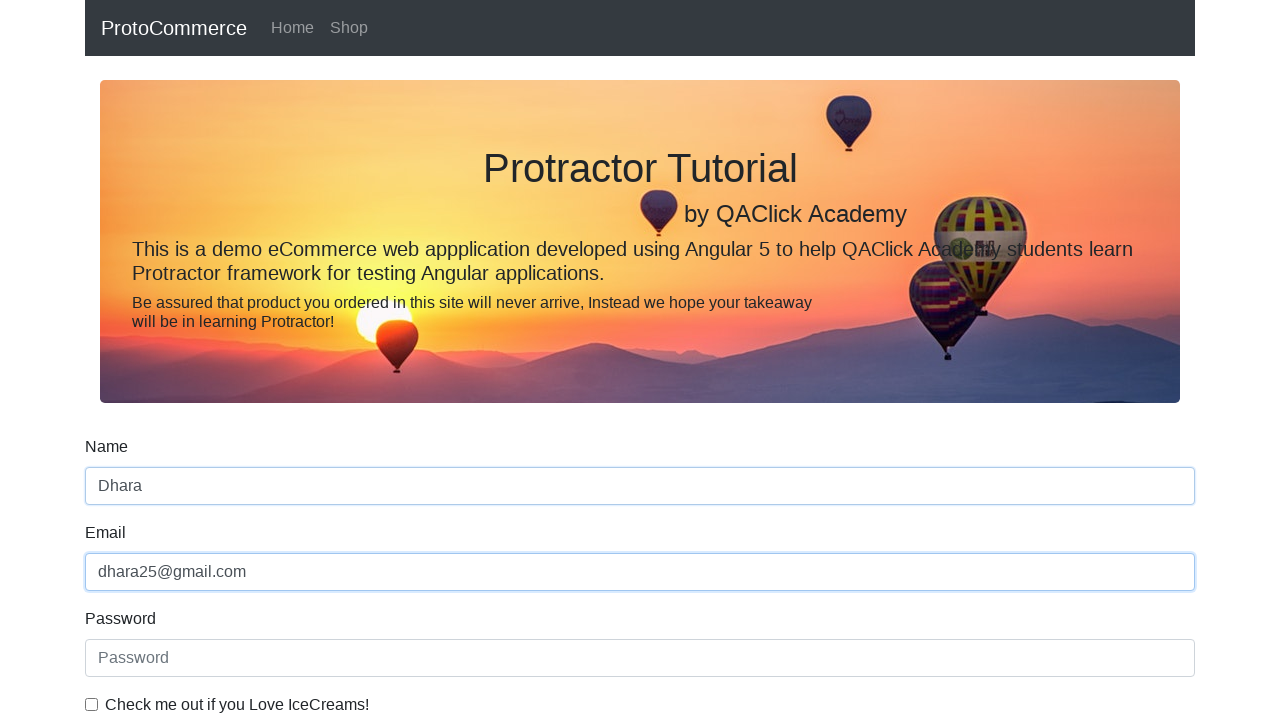

Filled password field with secure password on #exampleInputPassword1
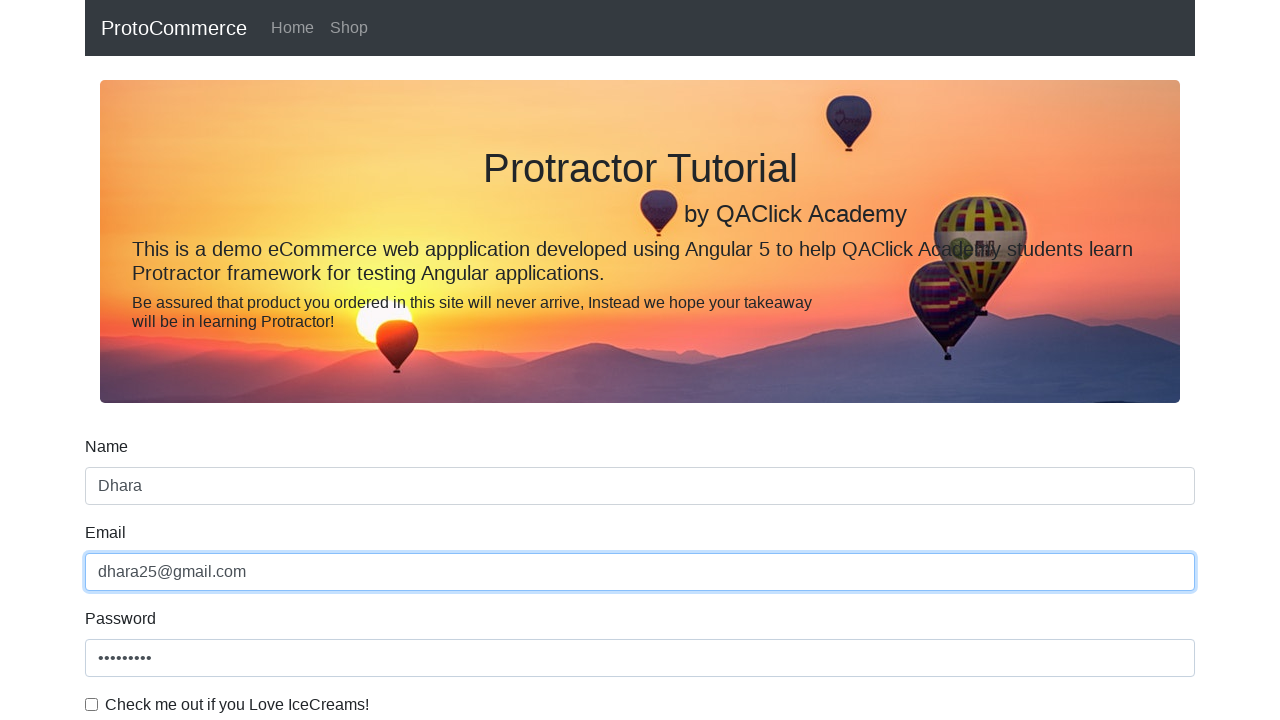

Checked the example checkbox at (92, 704) on xpath=//input[@id='exampleCheck1']
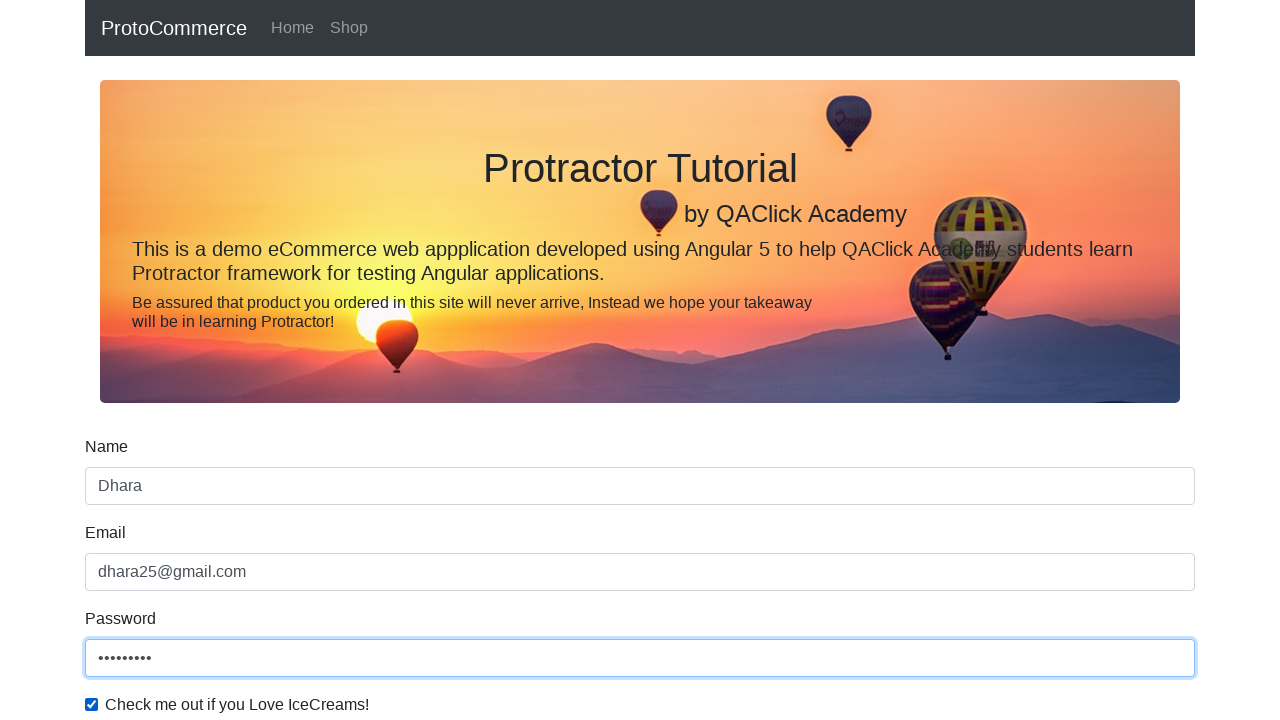

Selected 'Male' from the gender dropdown on #exampleFormControlSelect1
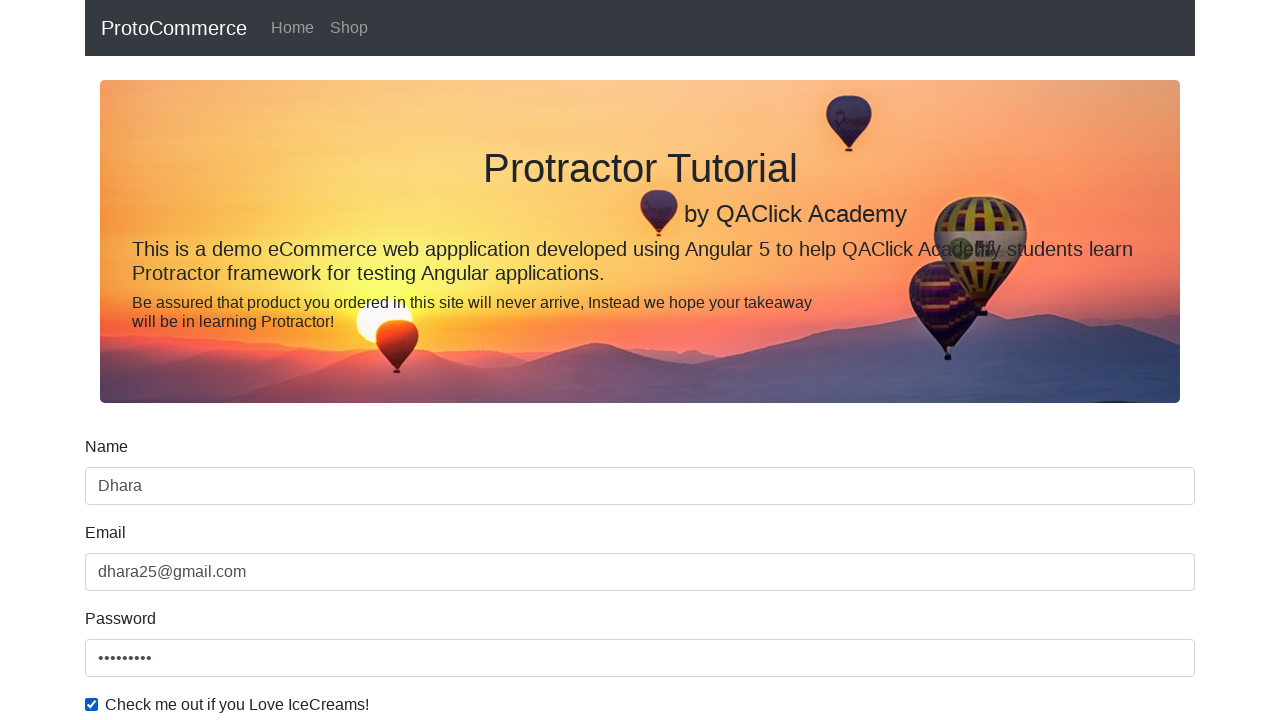

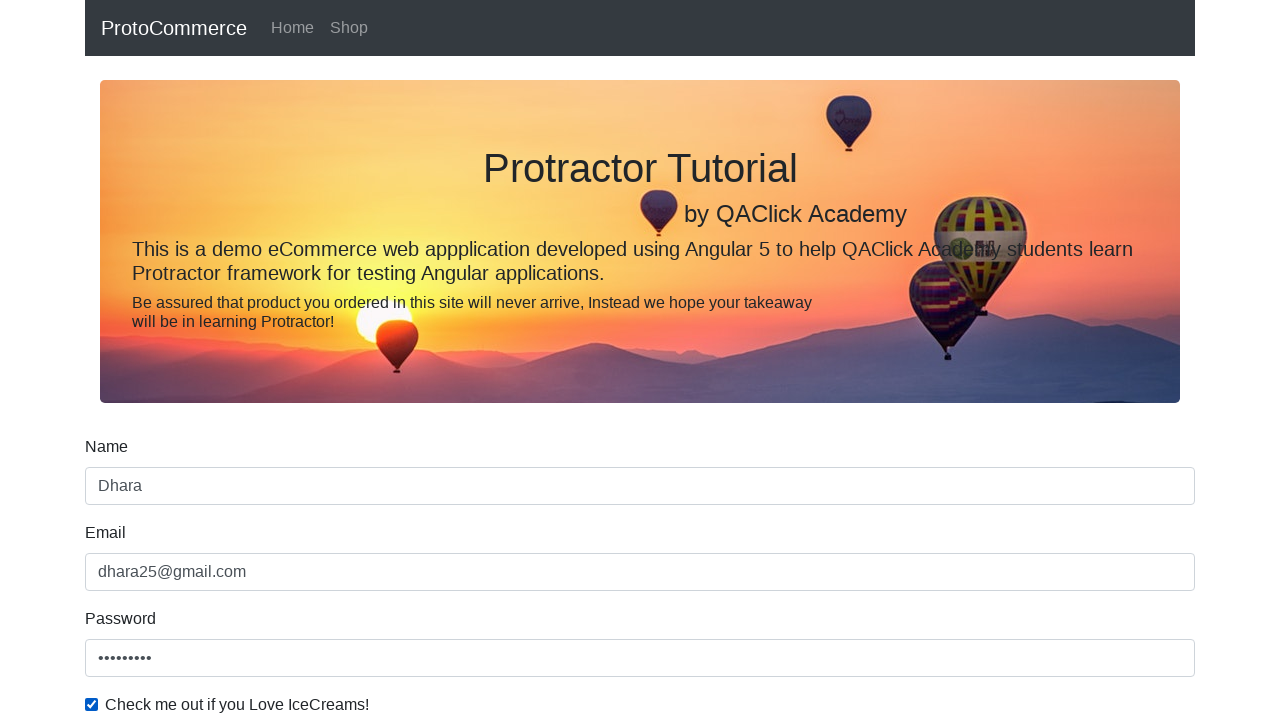